Navigates to Snapdeal homepage and verifies the page loads by checking the page title

Starting URL: https://www.snapdeal.com/

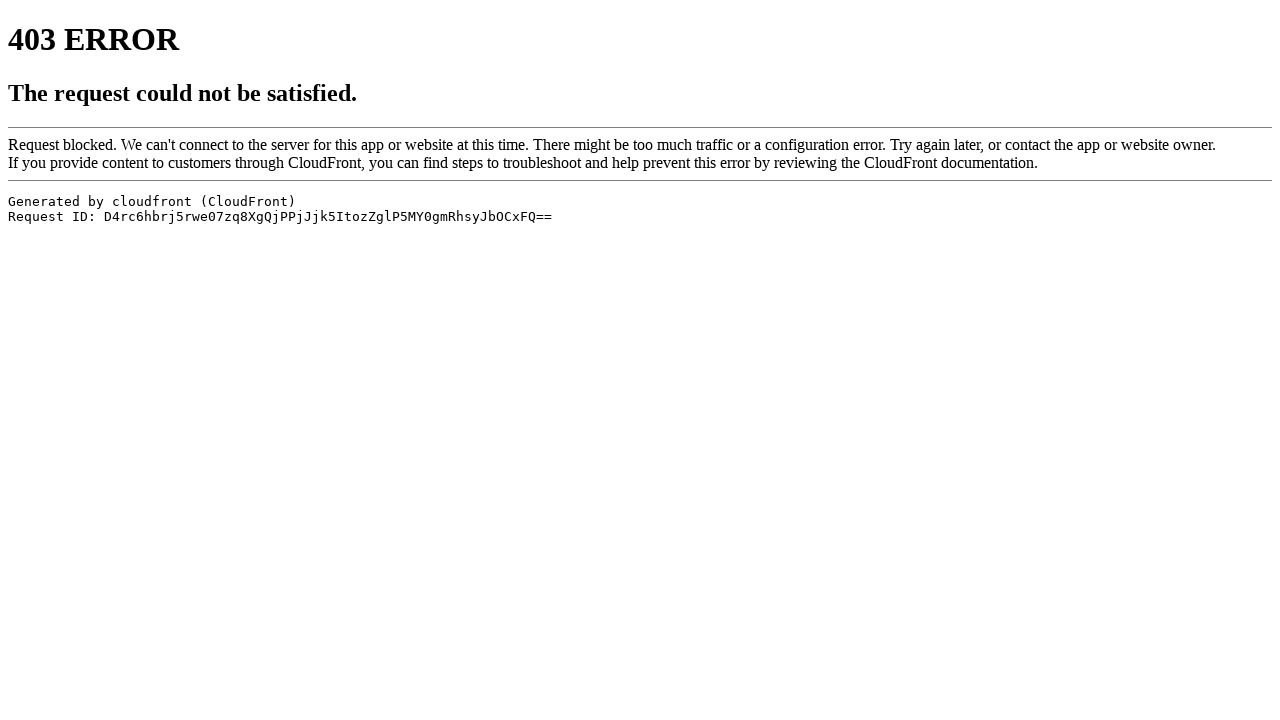

Navigated to Snapdeal homepage
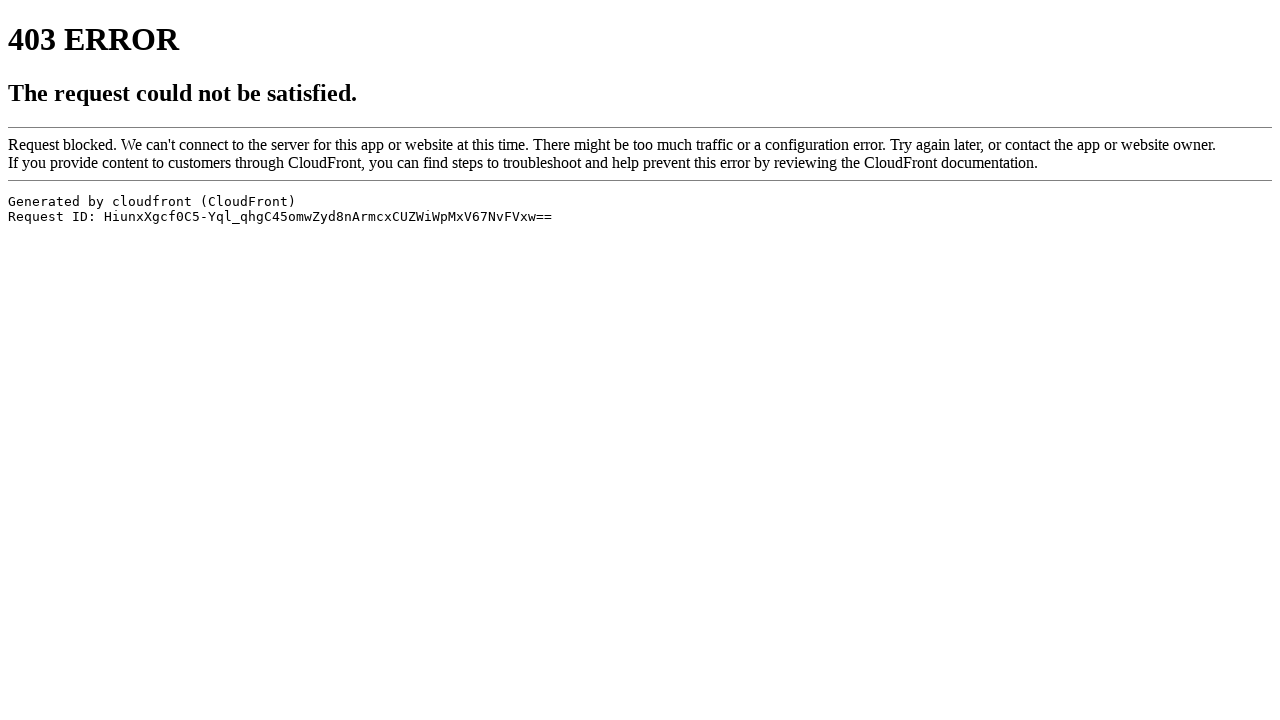

Page DOM content loaded
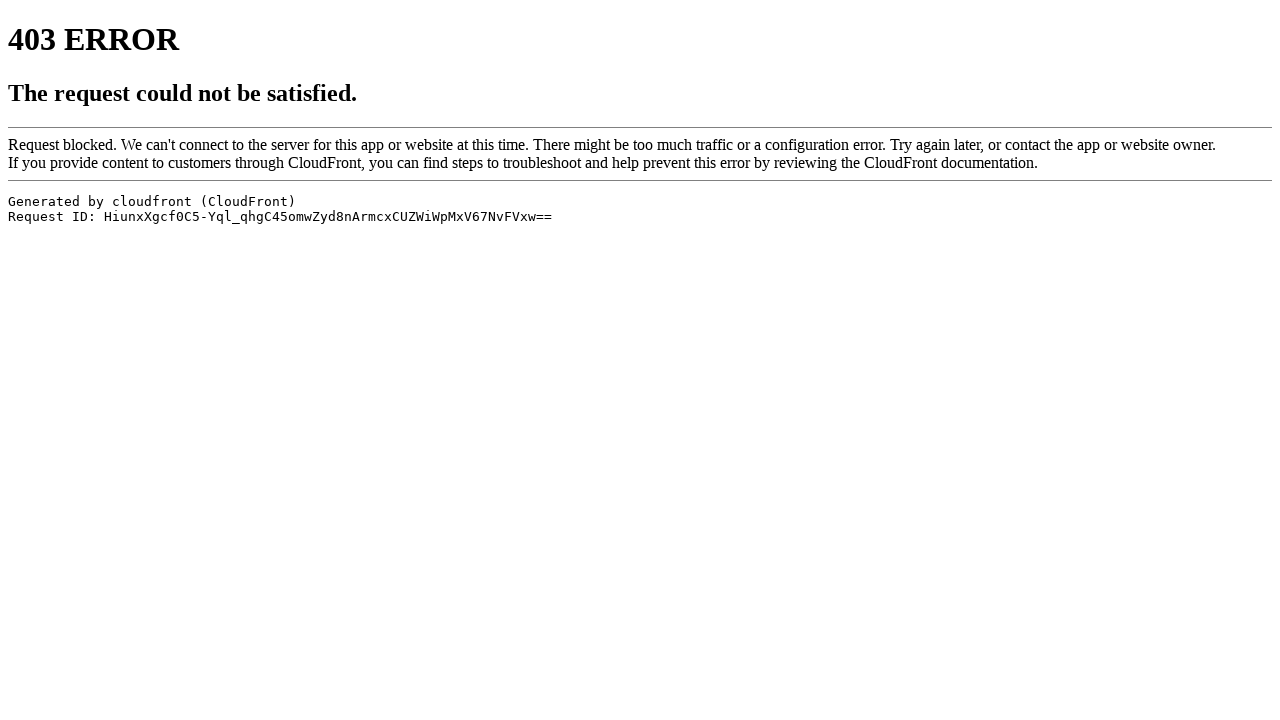

Verified page title is not empty: 'ERROR: The request could not be satisfied'
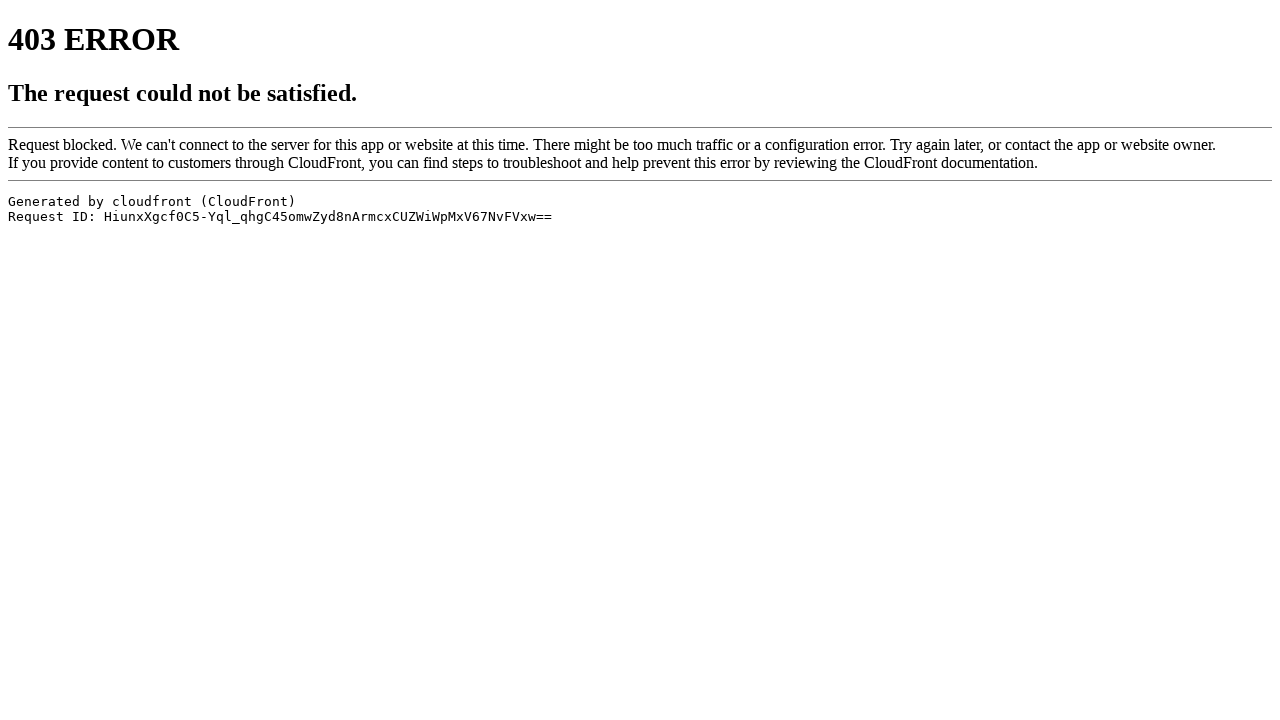

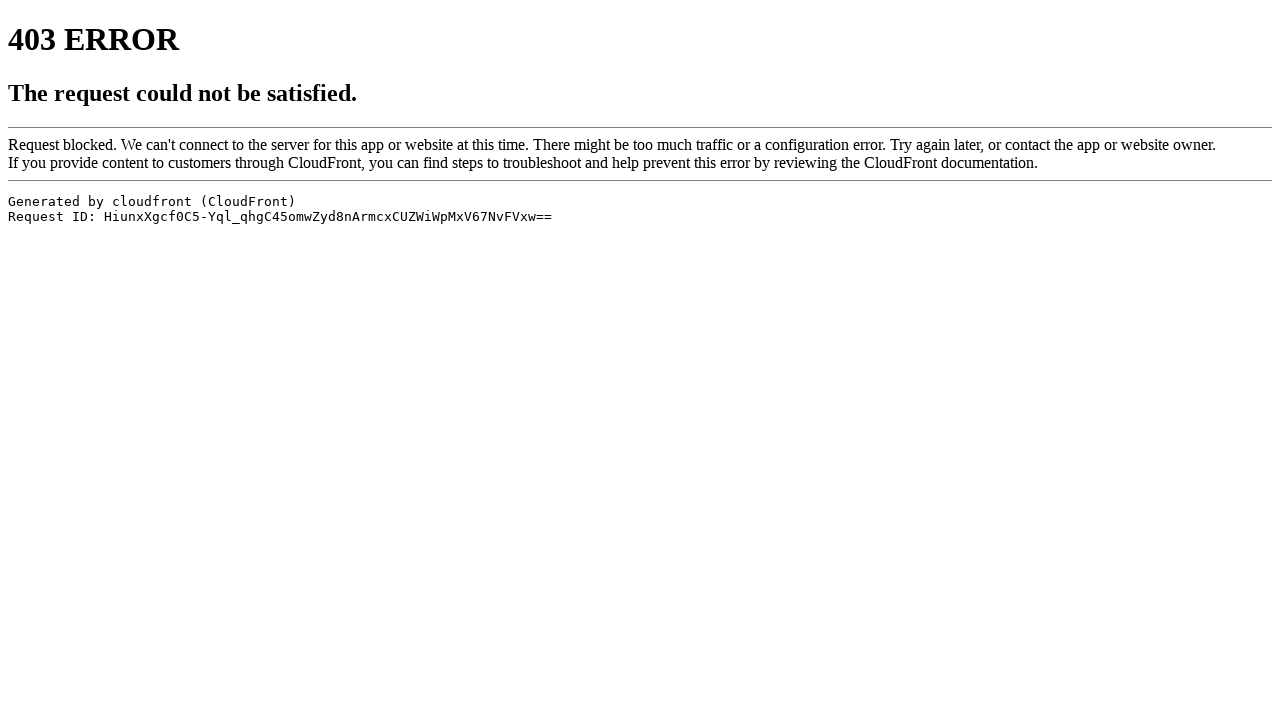